Tests registration form validation by entering an invalid email format and verifying the email validation error message

Starting URL: https://alada.vn/tai-khoan/dang-ky.html

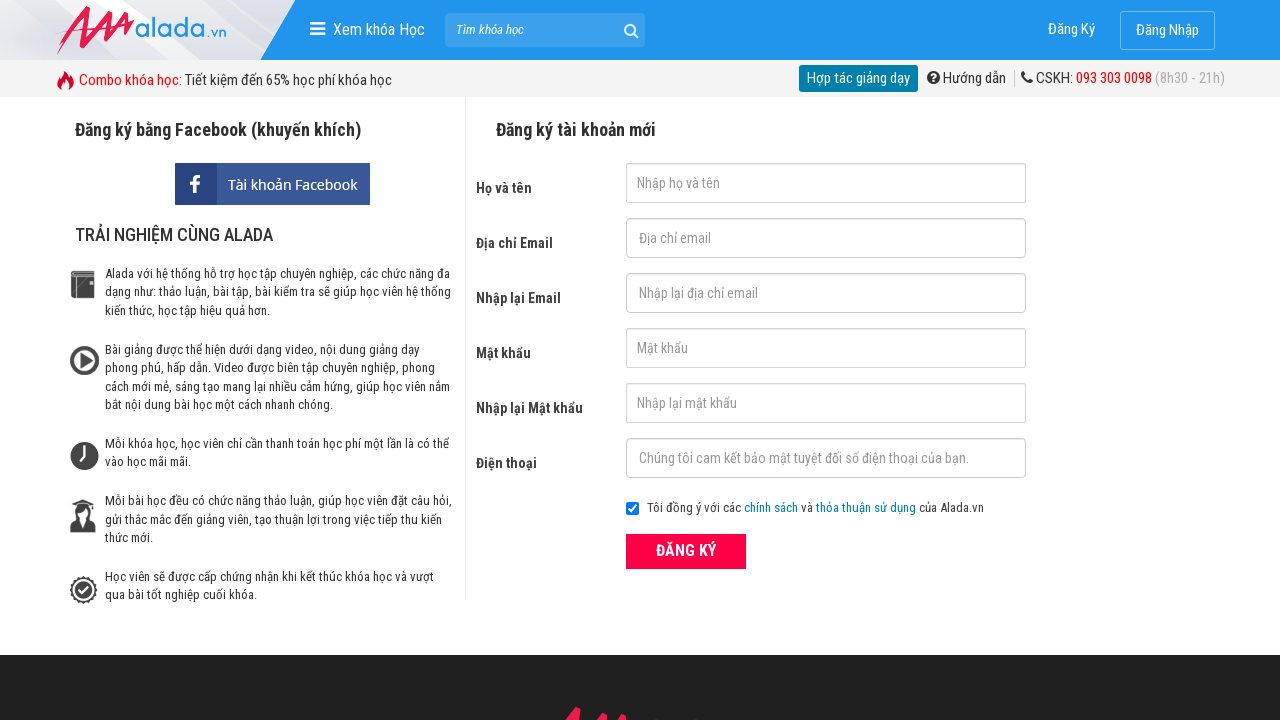

Filled first name field with 'jonh wick' on #txtFirstname
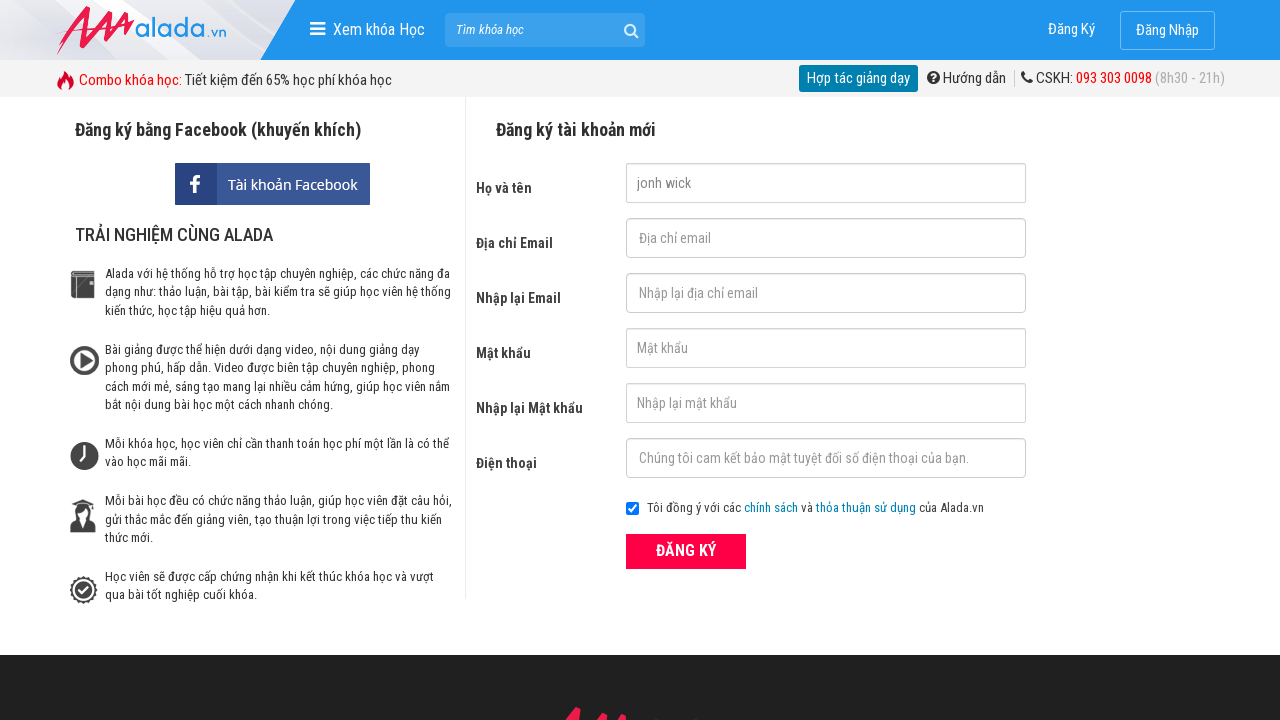

Filled email field with invalid email format '123@123@345' on #txtEmail
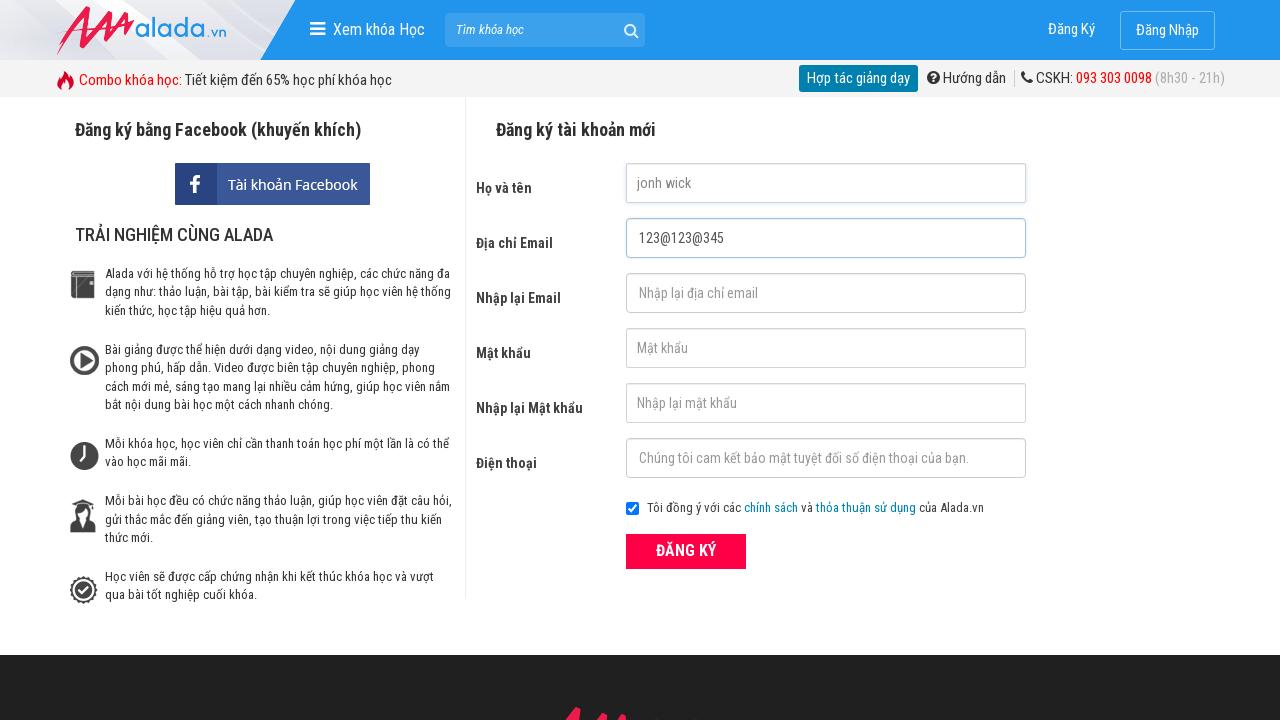

Filled confirm email field with '123@123@345' on #txtCEmail
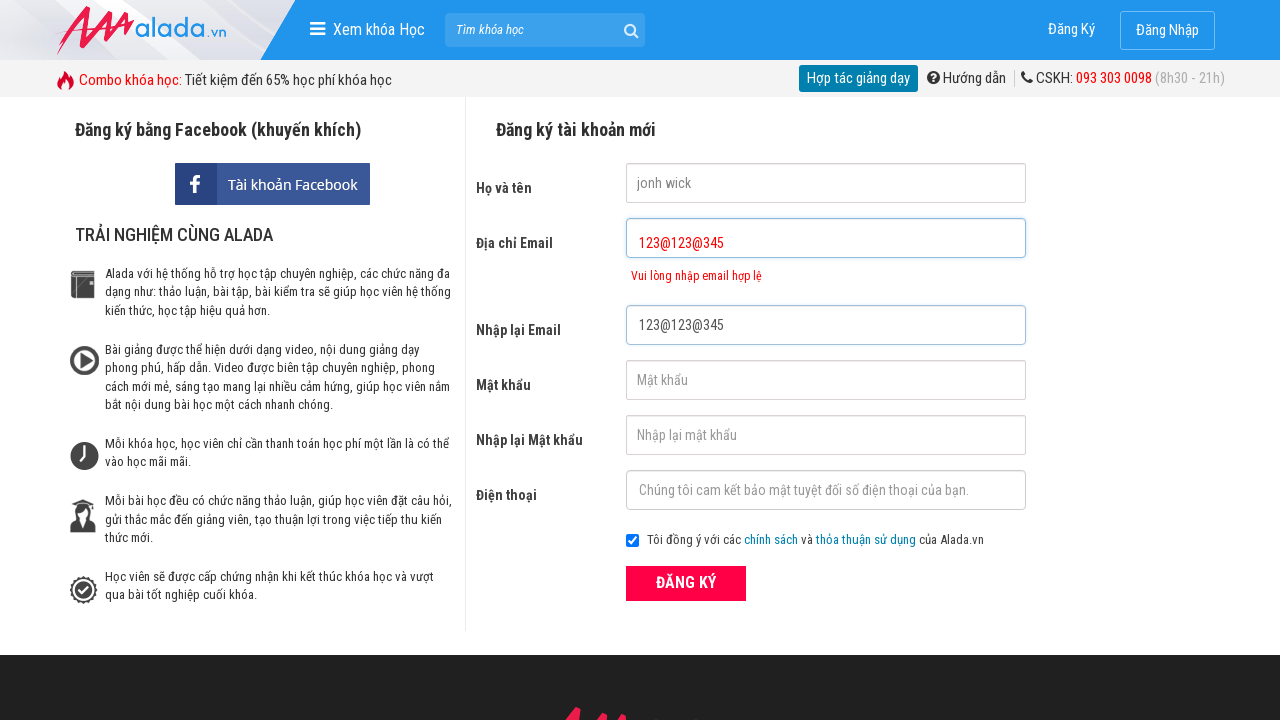

Filled password field with '123456' on #txtPassword
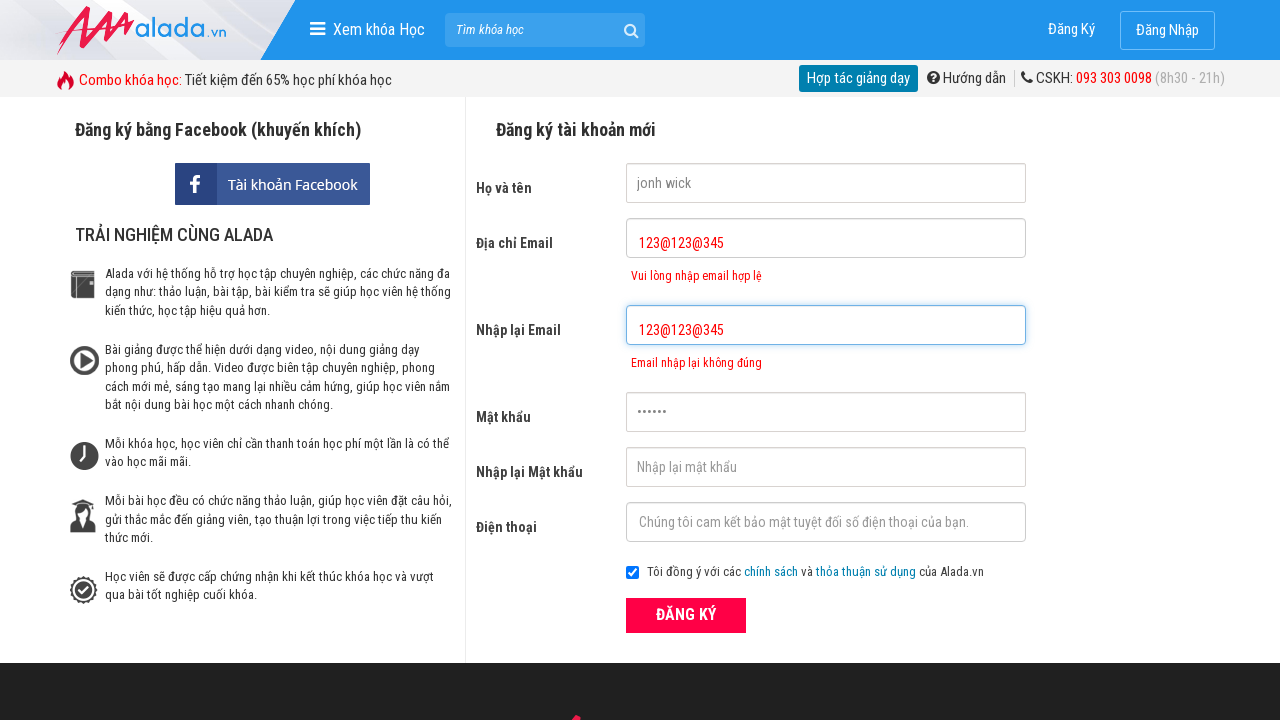

Filled confirm password field with '123456' on #txtCPassword
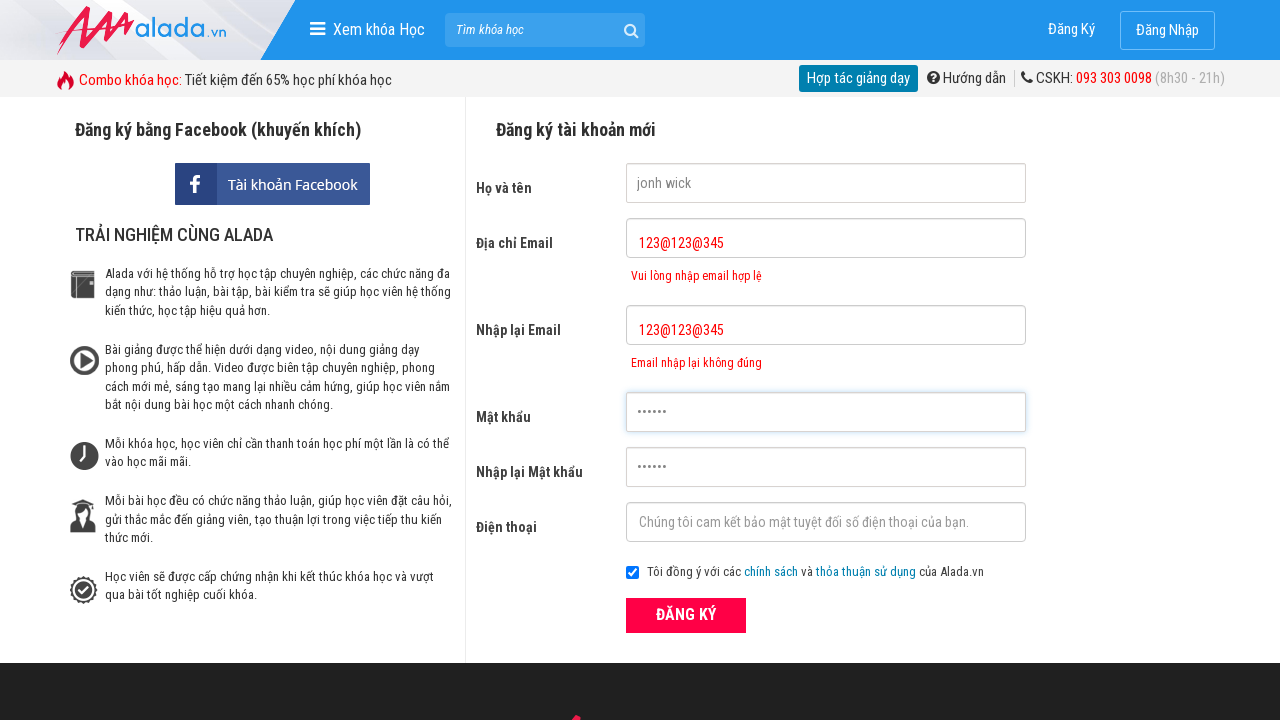

Filled phone field with '0979475568' on #txtPhone
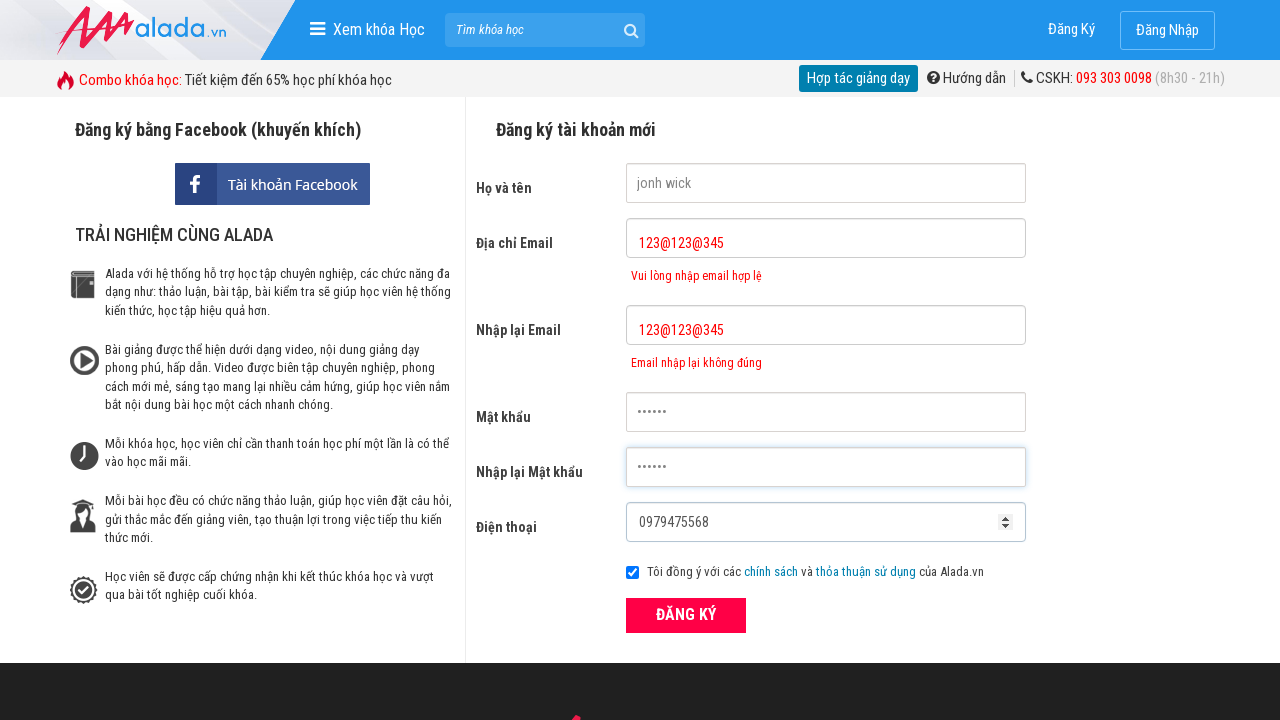

Clicked ĐĂNG KÝ (register) button at (686, 615) on xpath=//form[@id='frmLogin']//button[text()='ĐĂNG KÝ']
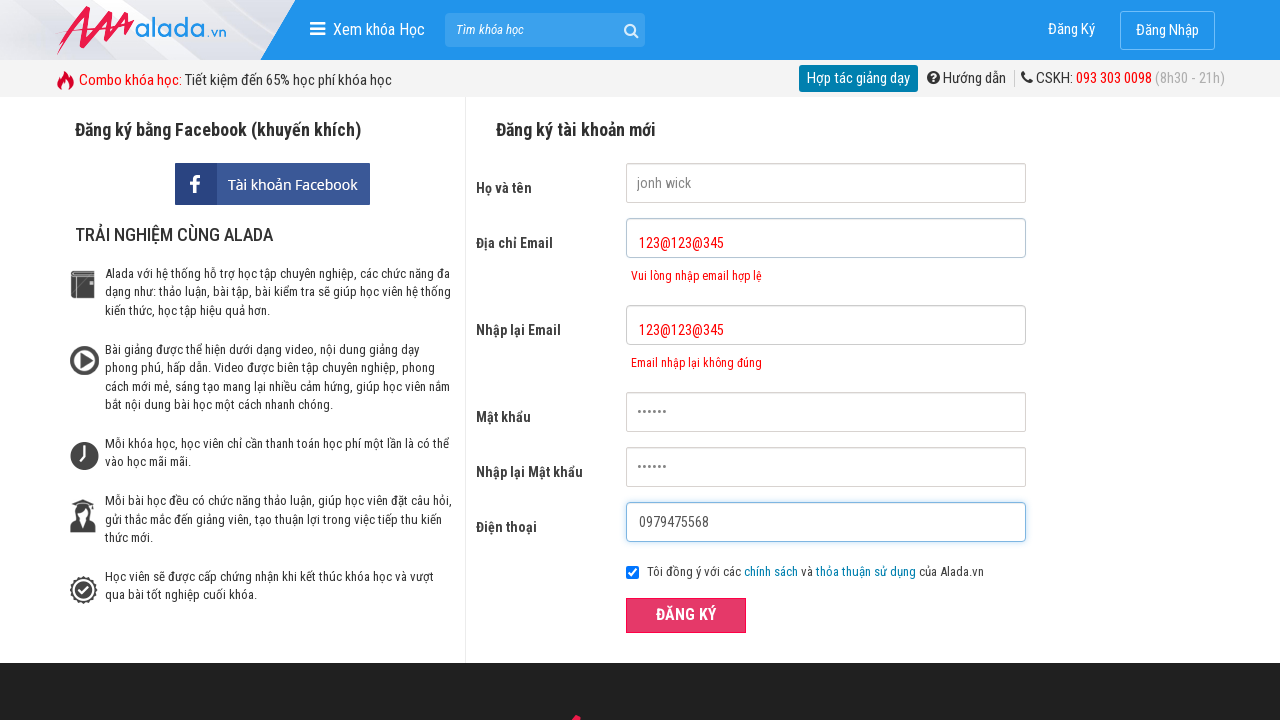

Email validation error message appeared
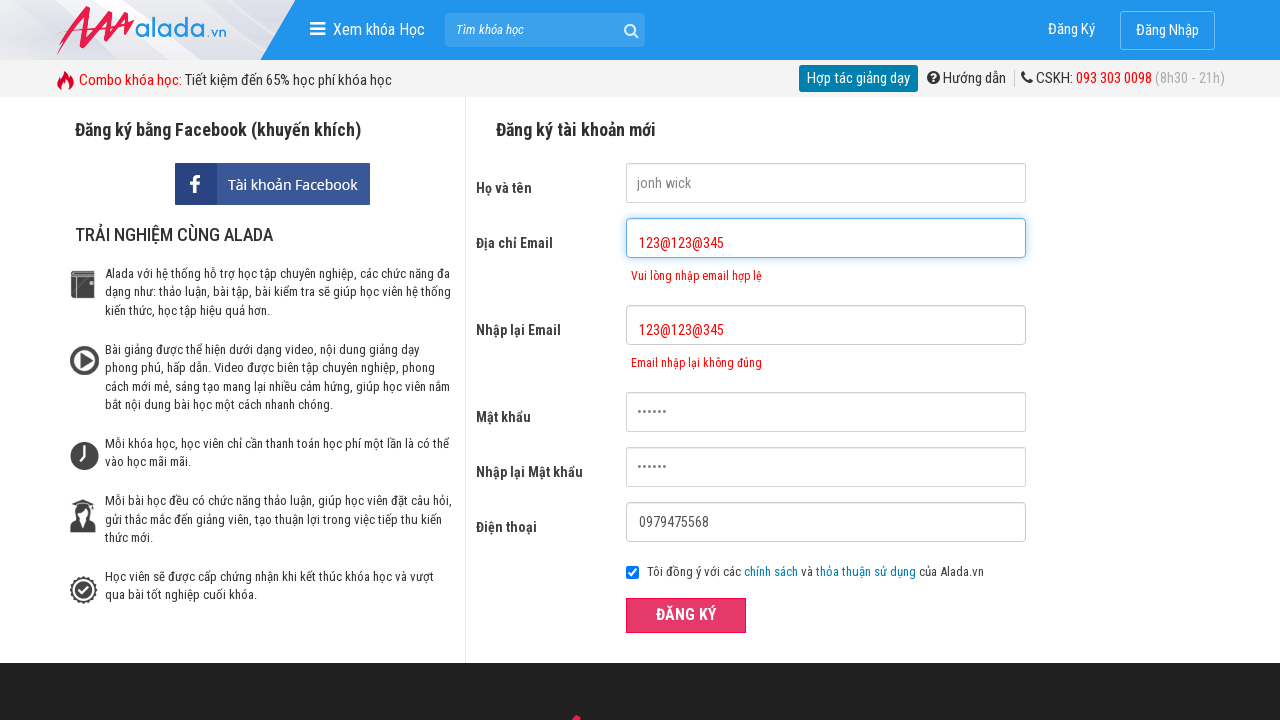

Confirm email validation error message appeared
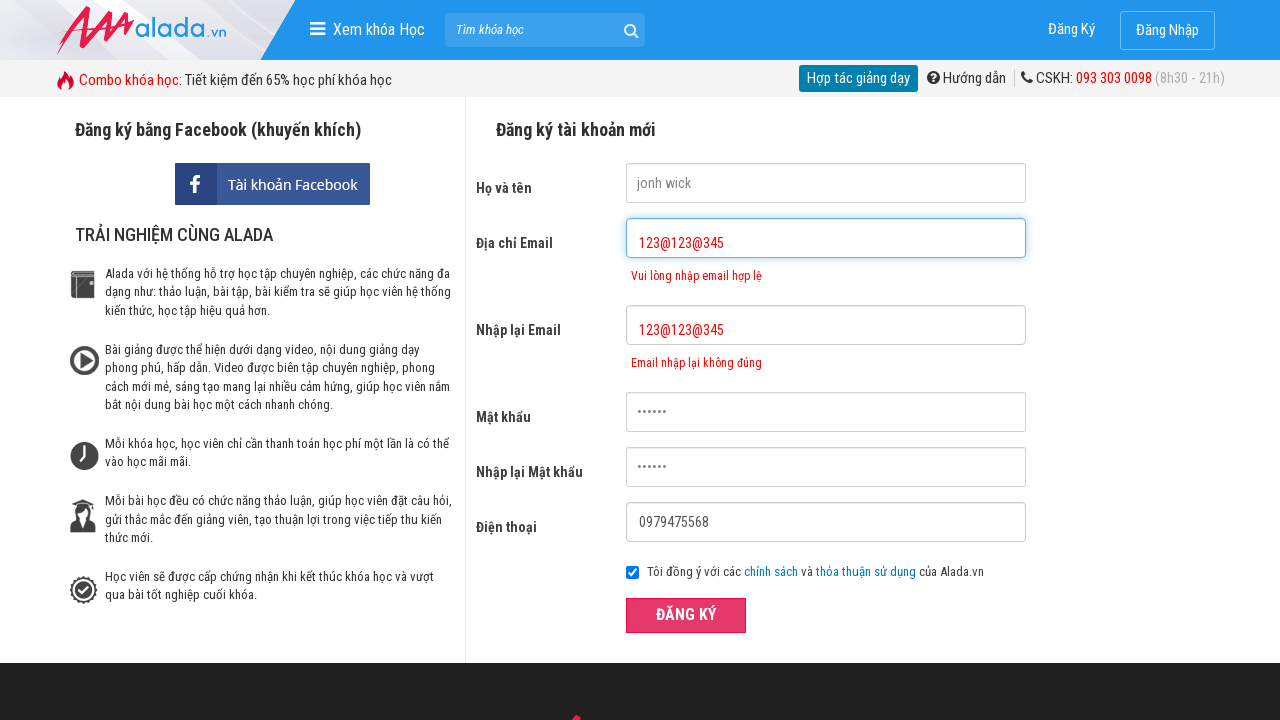

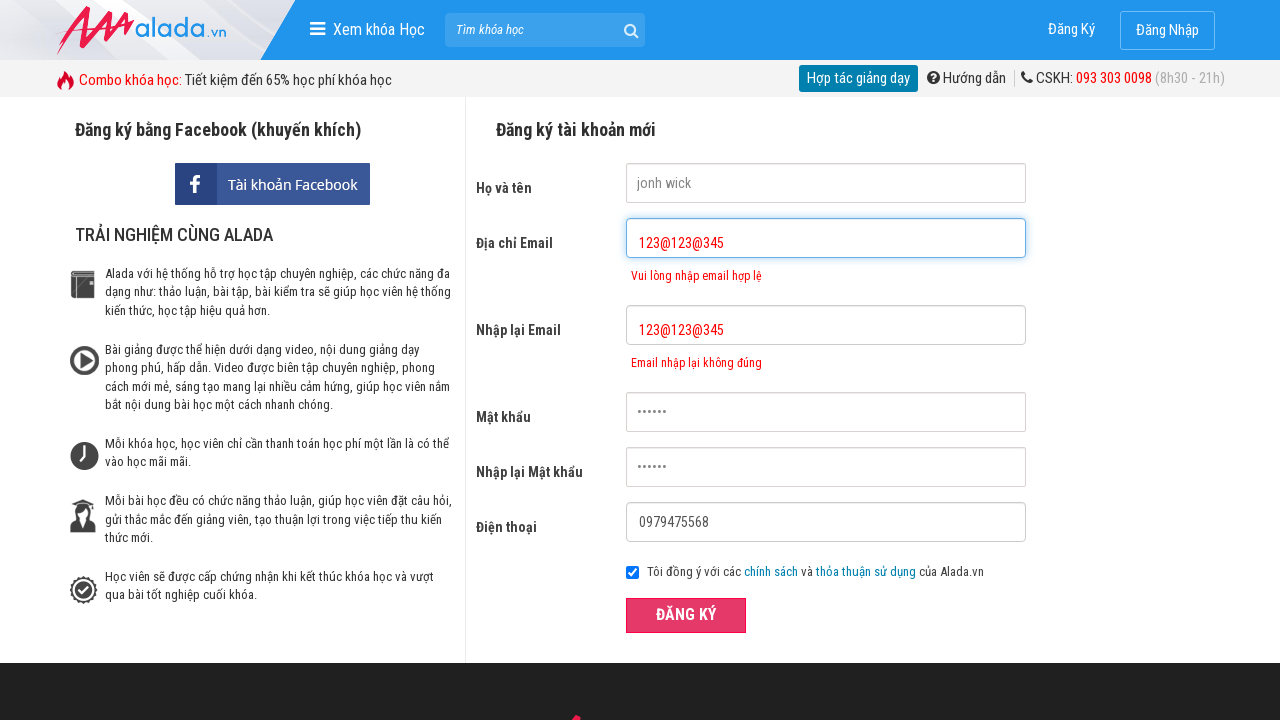